Tests registration form validation by submitting an empty form and verifying that all required field error messages are displayed.

Starting URL: https://alada.vn/tai-khoan/dang-ky.html

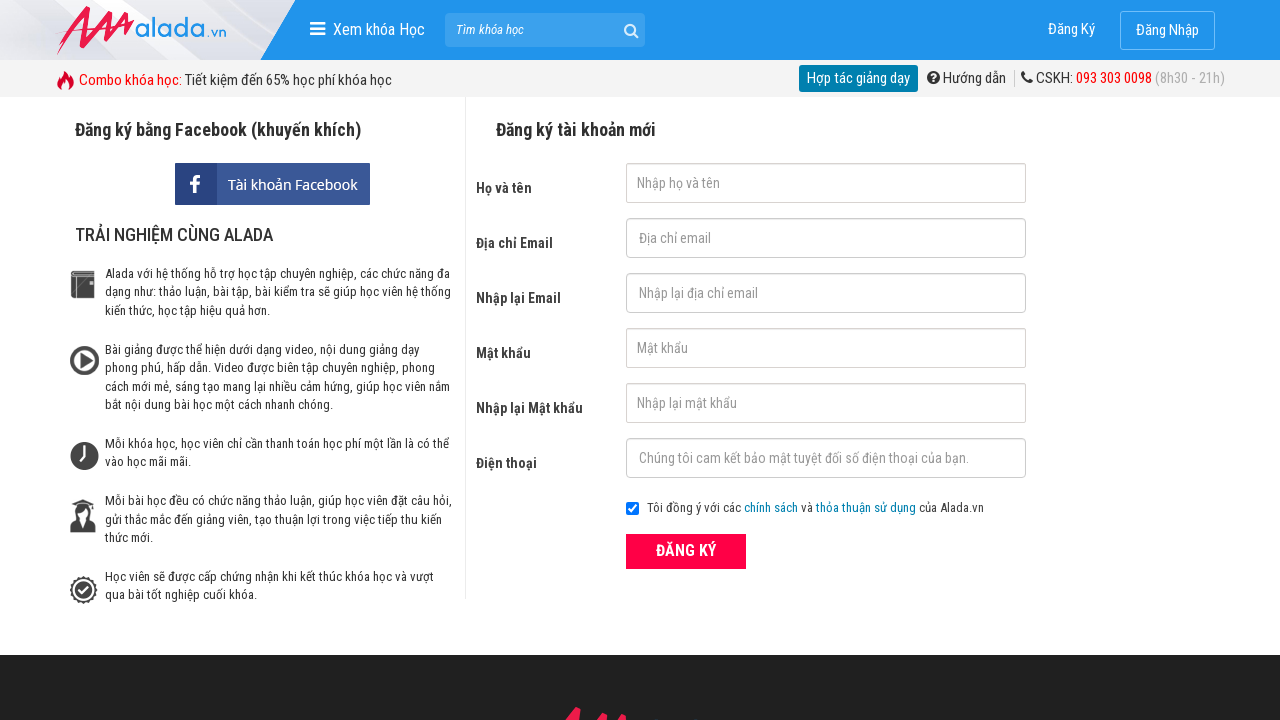

Navigated to registration page
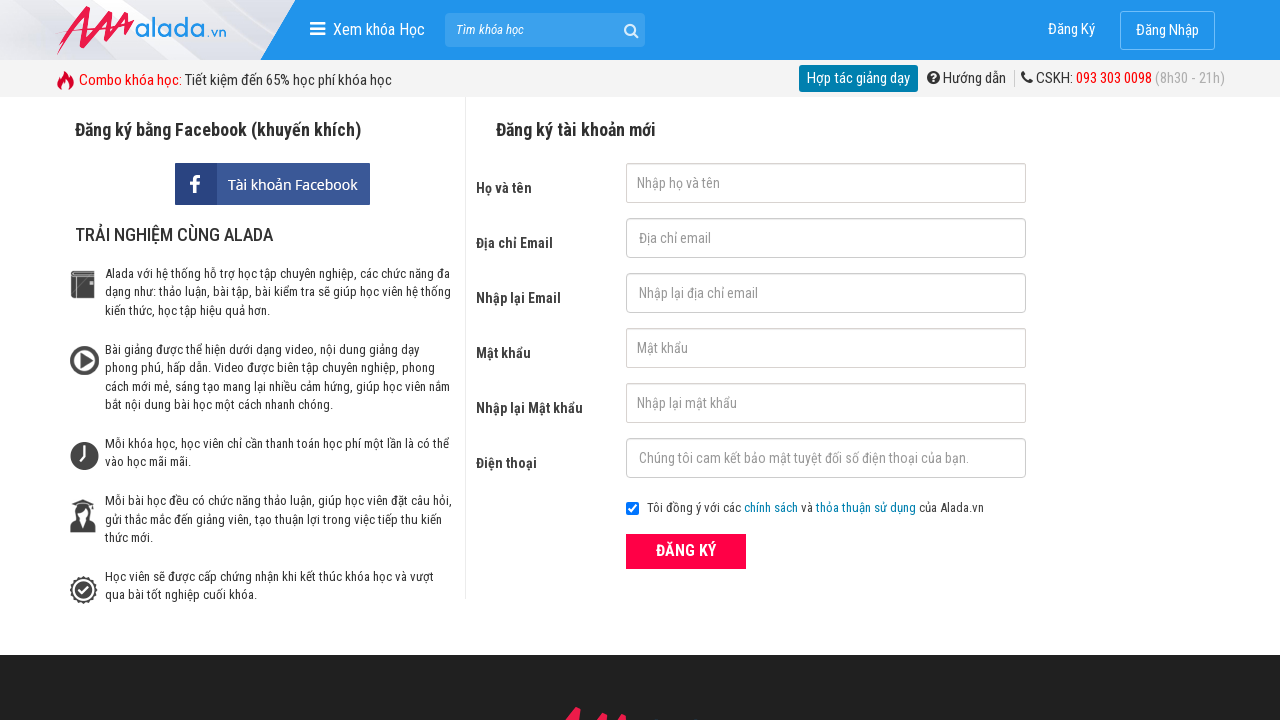

Clicked ĐĂNG KÝ button without entering any data at (686, 551) on xpath=//button[text()='ĐĂNG KÝ' and @type='submit']
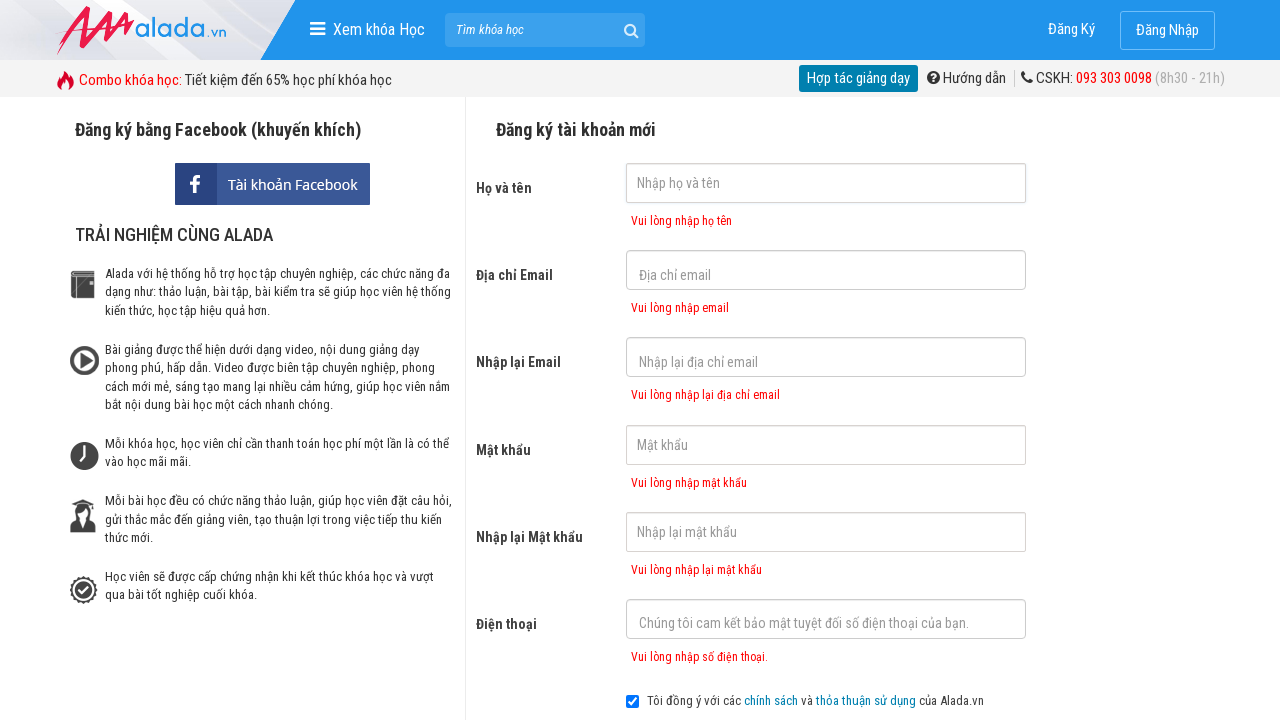

First name error message appeared
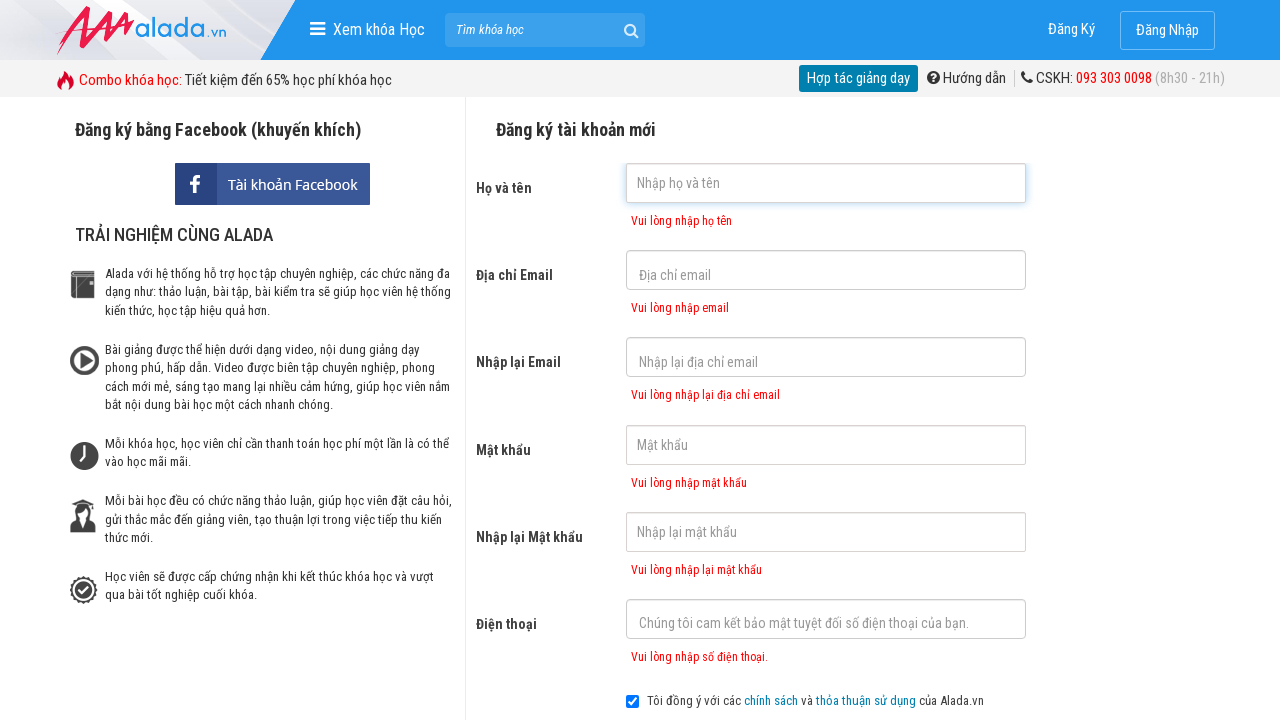

Email error message appeared
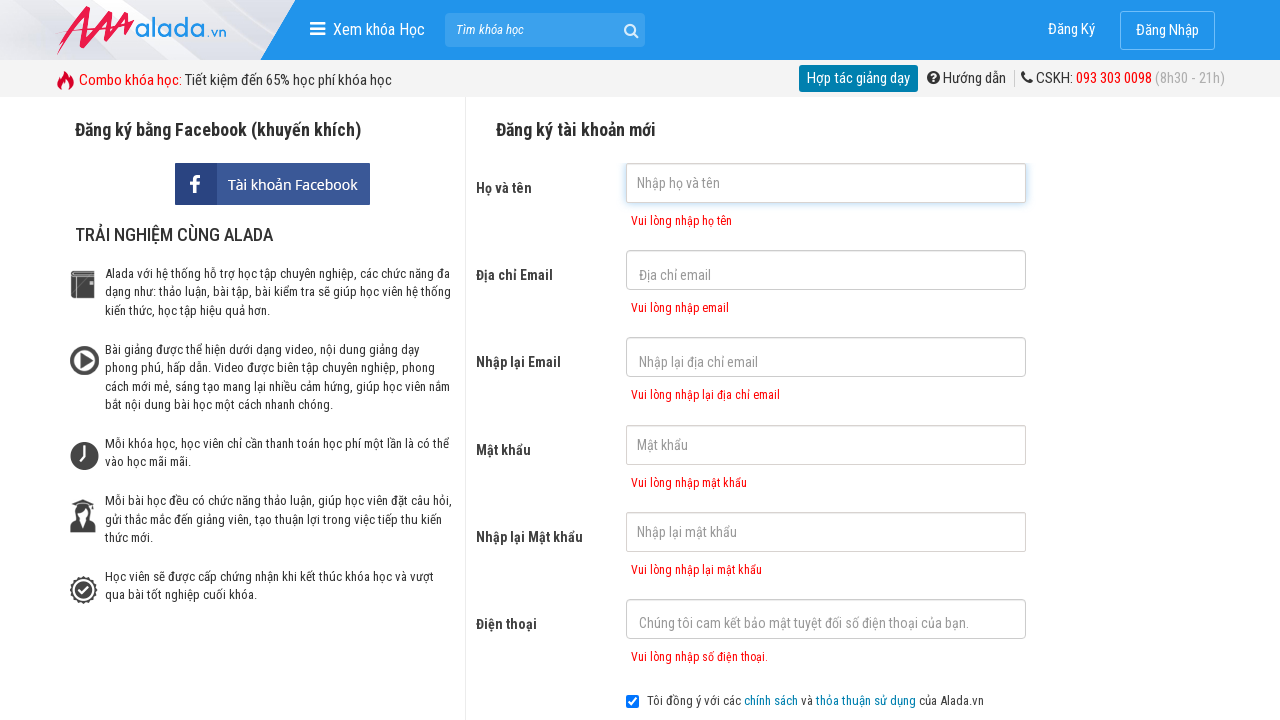

Confirm email error message appeared
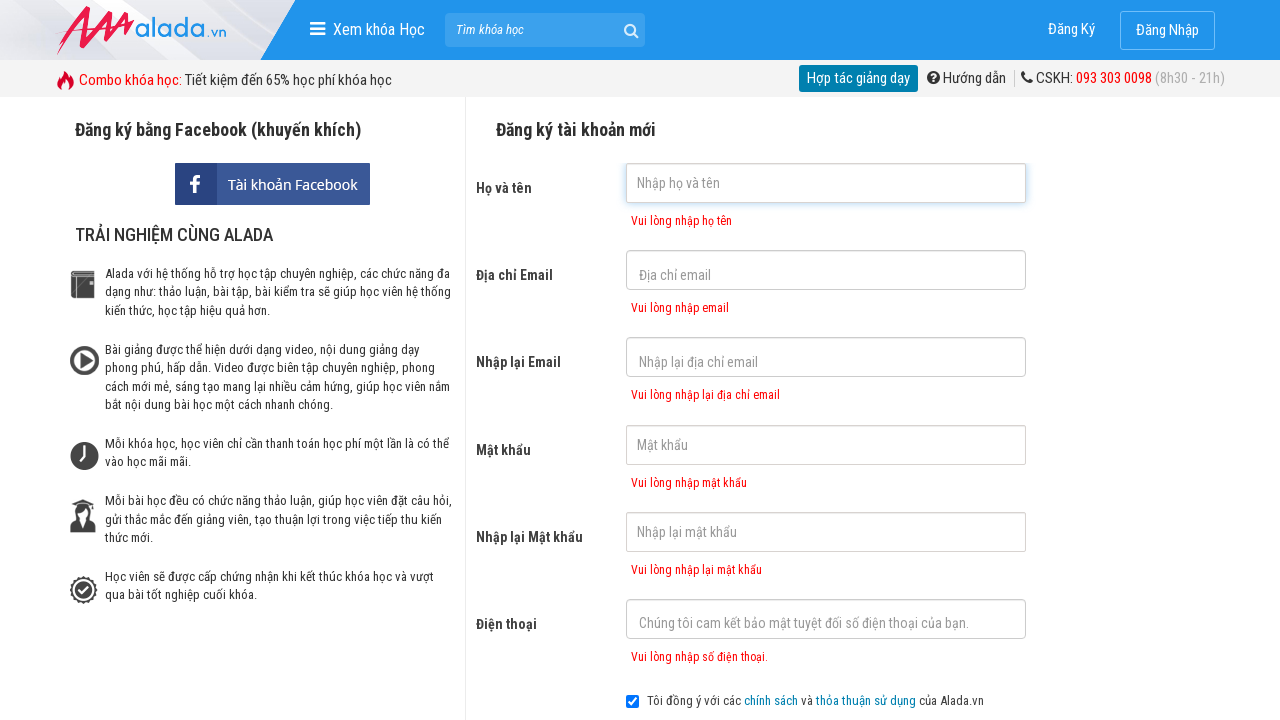

Password error message appeared
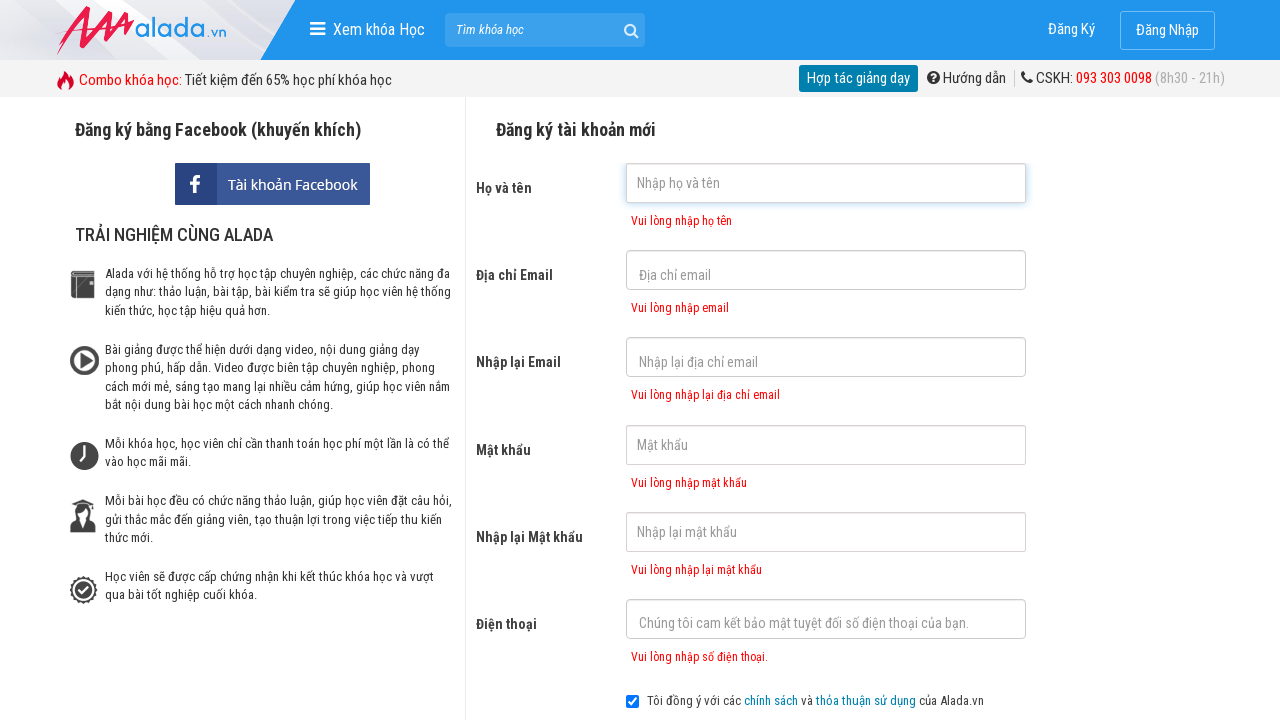

Confirm password error message appeared
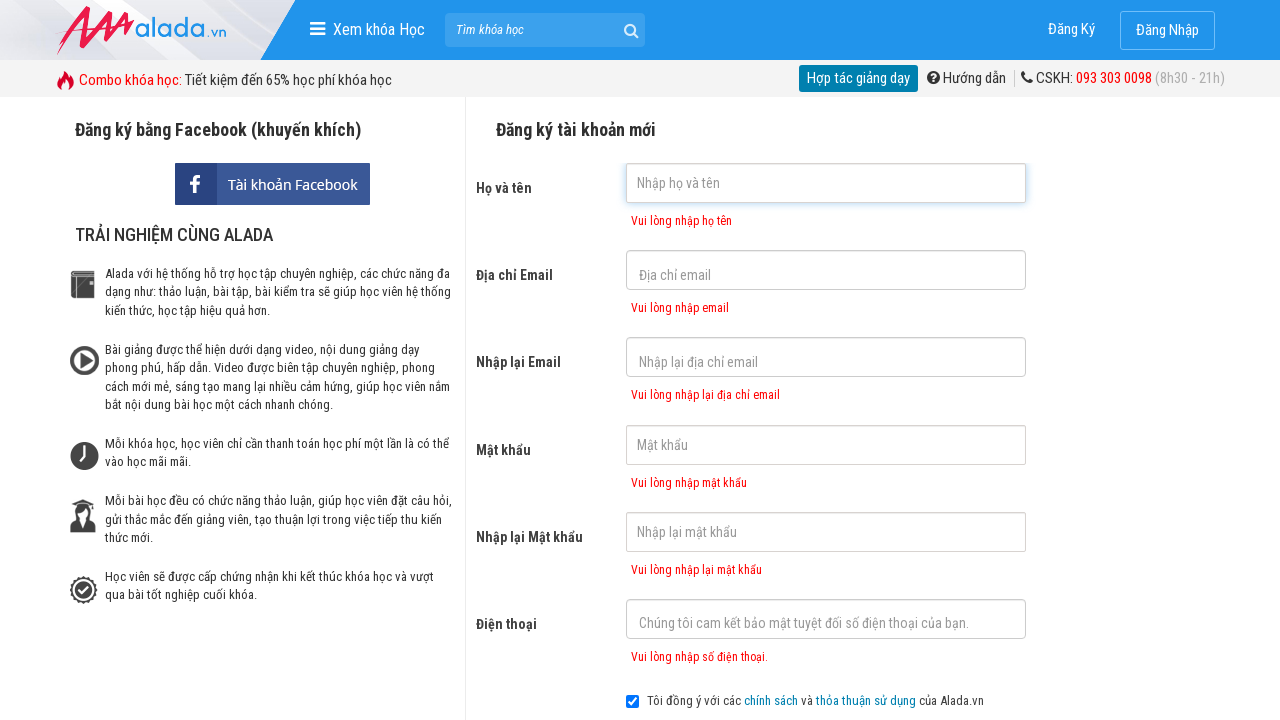

Phone error message appeared
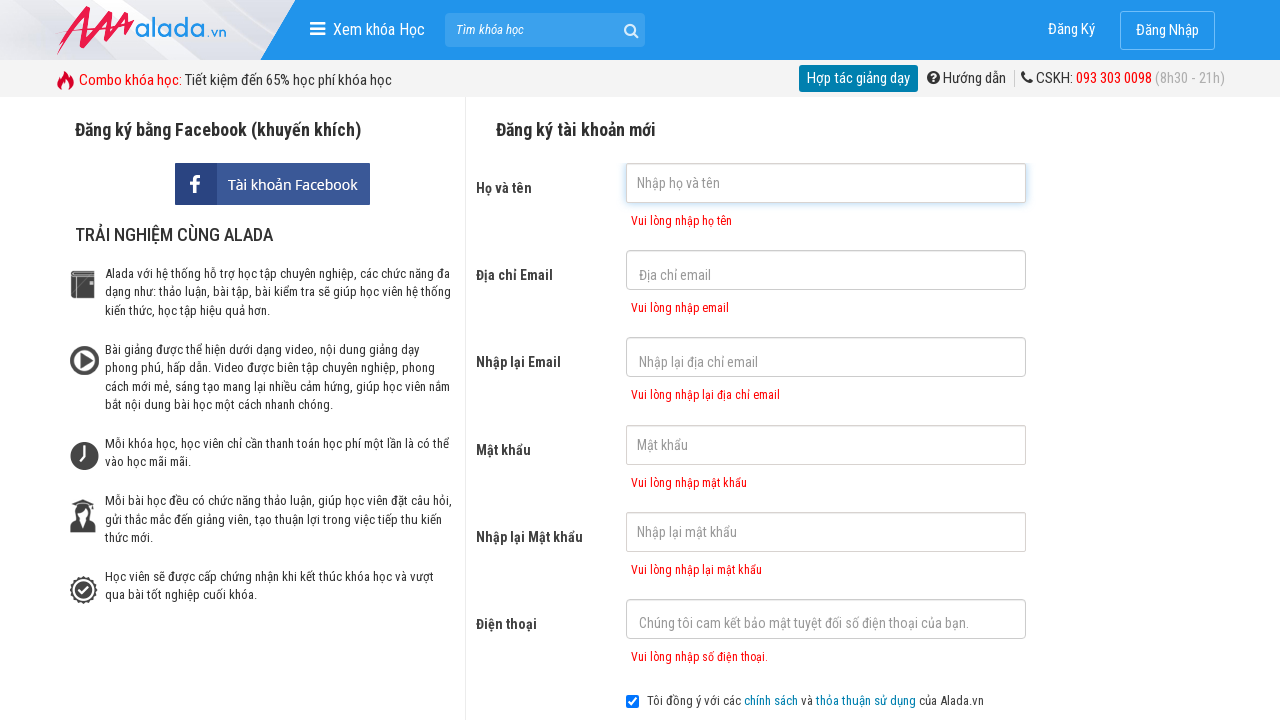

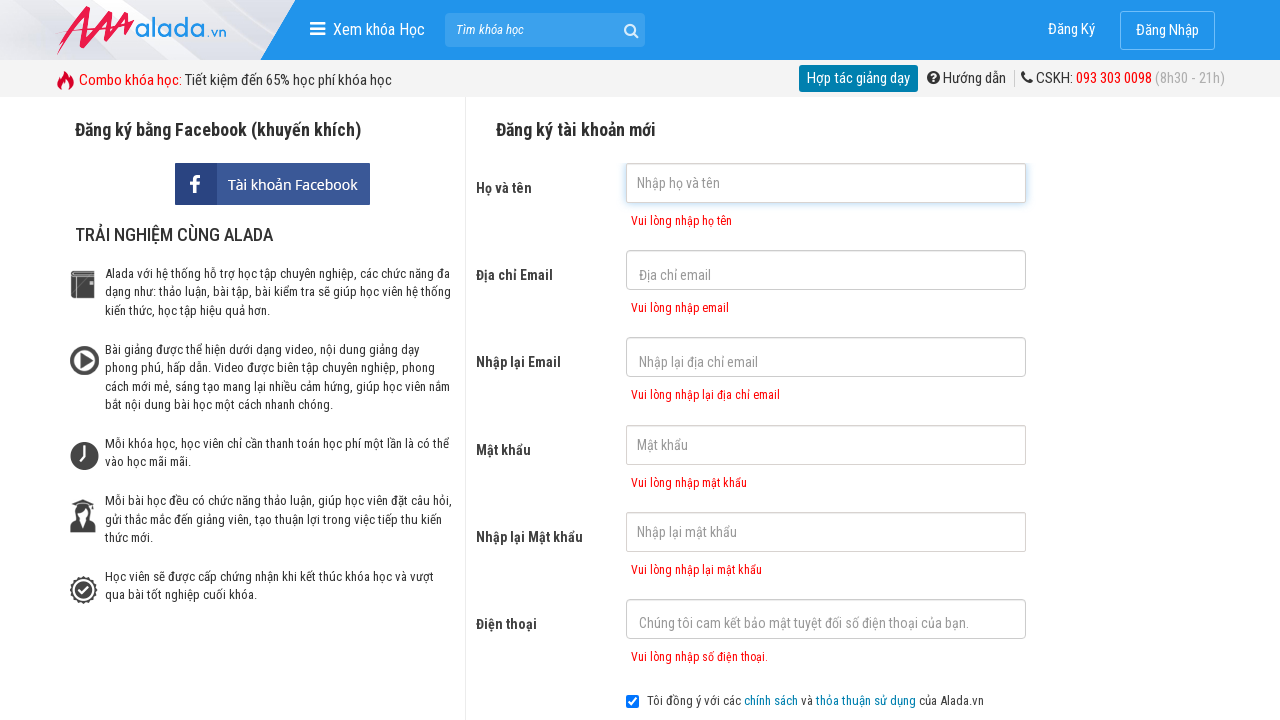